Tests bus ticket search functionality on Abhibus by entering source city (Erode), destination city (Bangalore), selecting a date, and clicking the search button.

Starting URL: https://www.abhibus.com/bus-ticket-booking

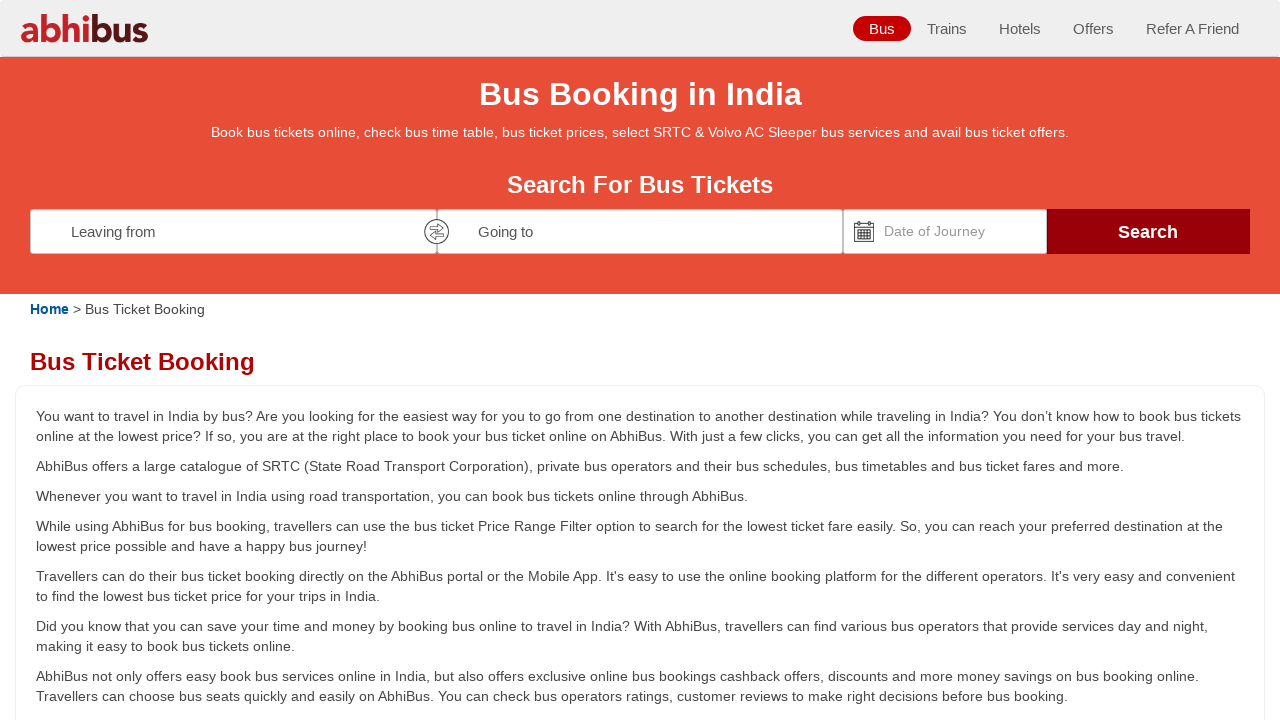

Filled source city field with 'ERODE' on #source
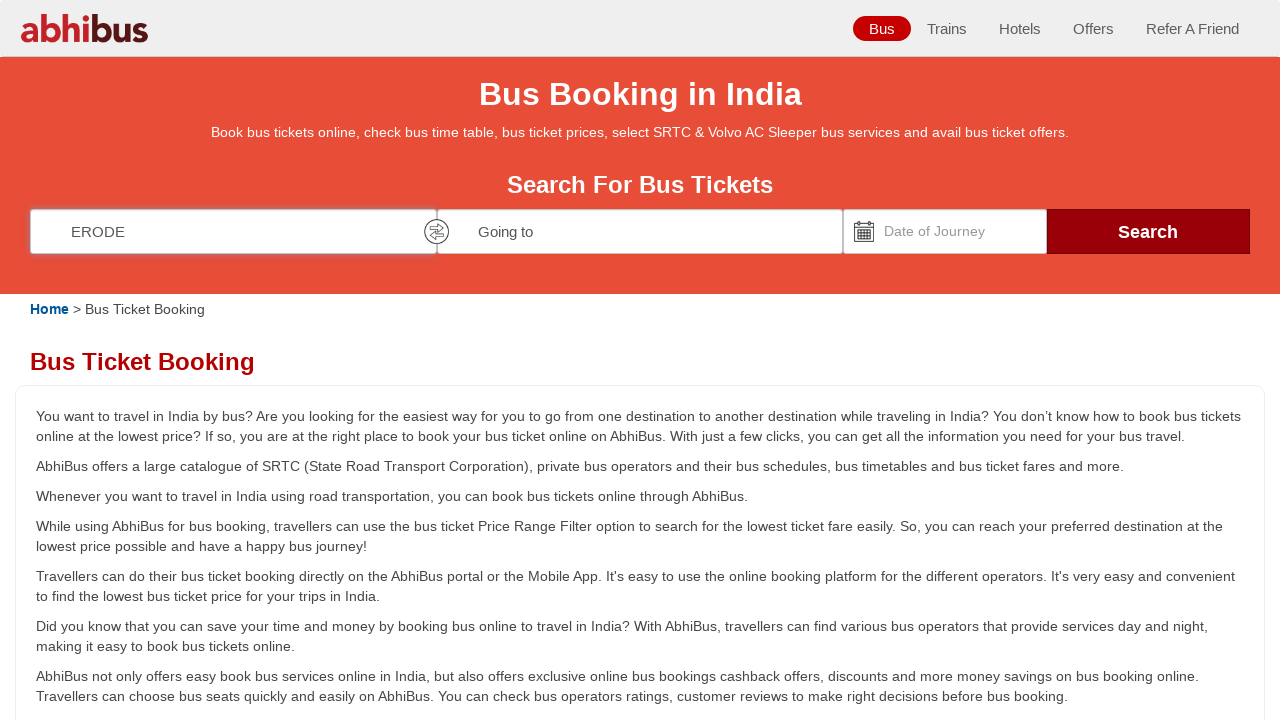

Filled destination city field with 'BANGALORE' on #destination
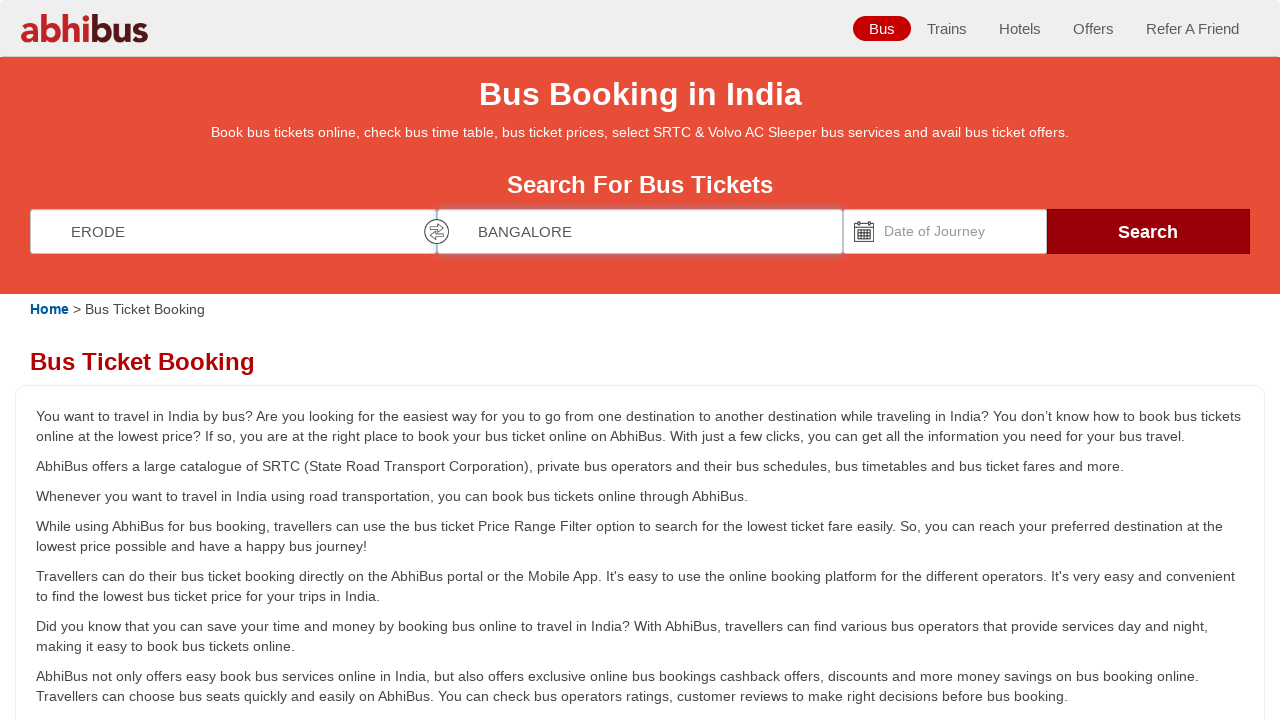

Clicked date picker to open calendar at (945, 231) on #datepicker1
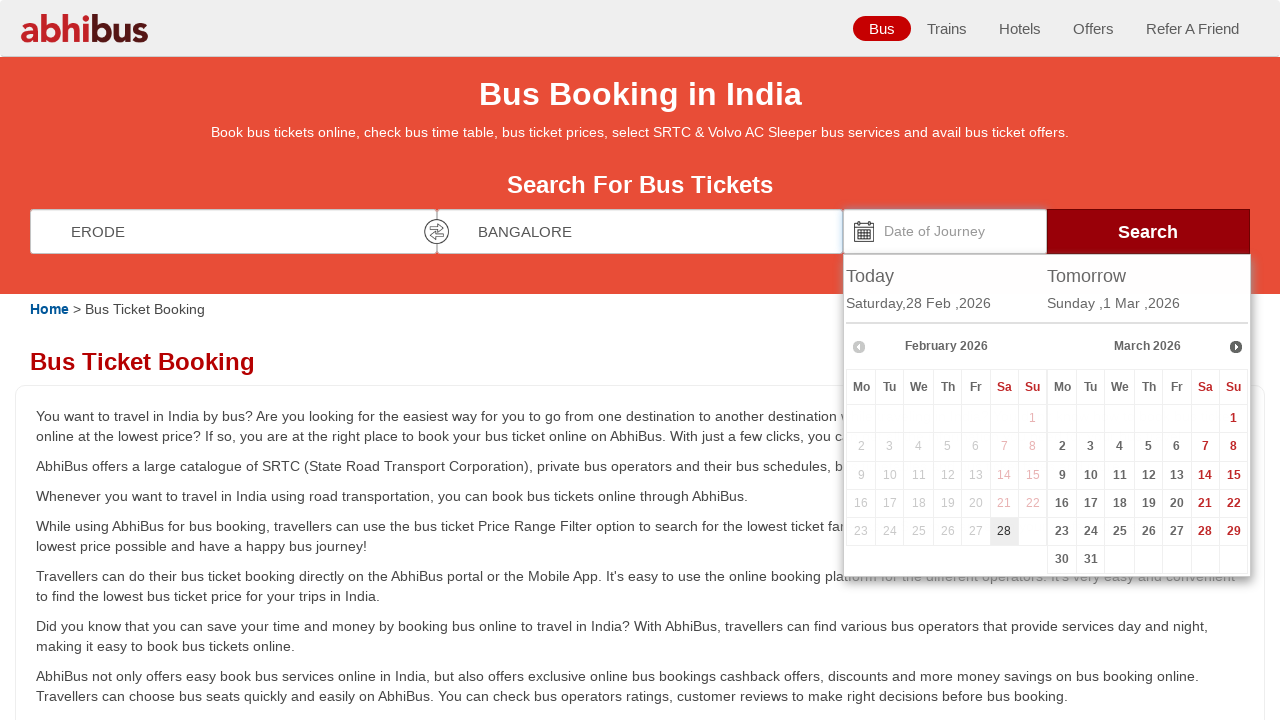

Waited for date picker to appear
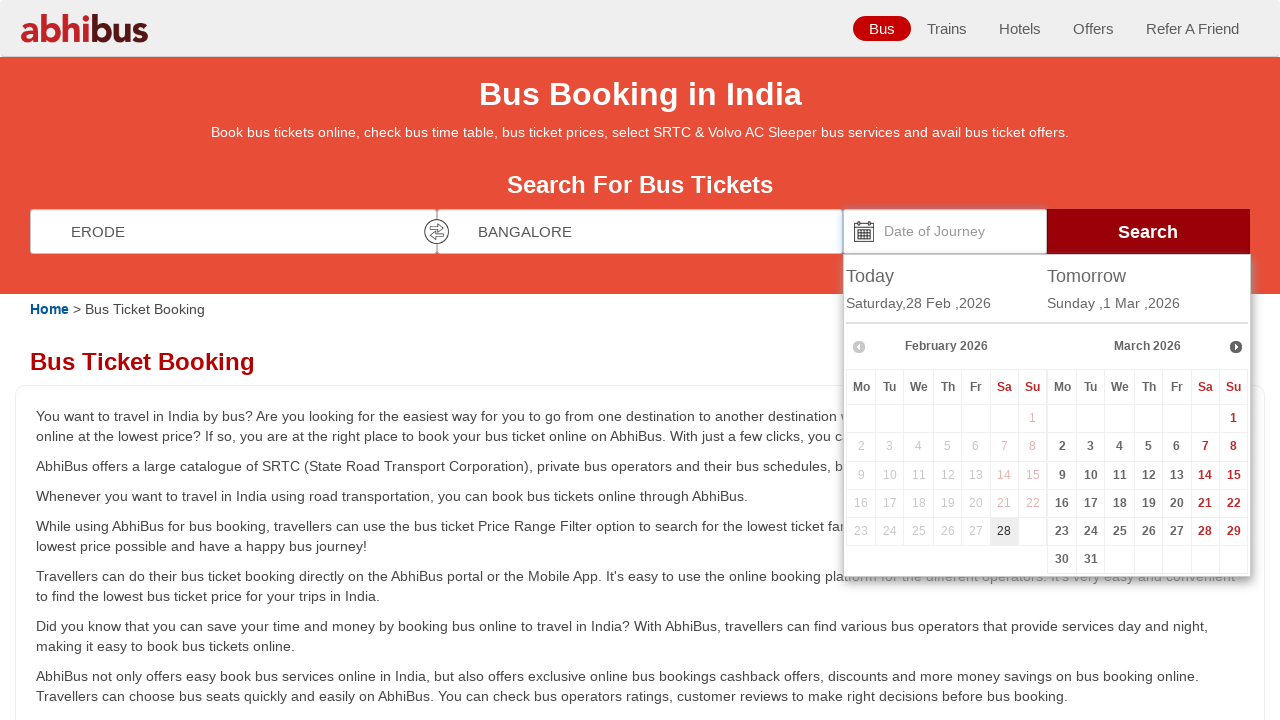

Clicked search button to initiate bus ticket search at (1148, 231) on #seo_search_btn
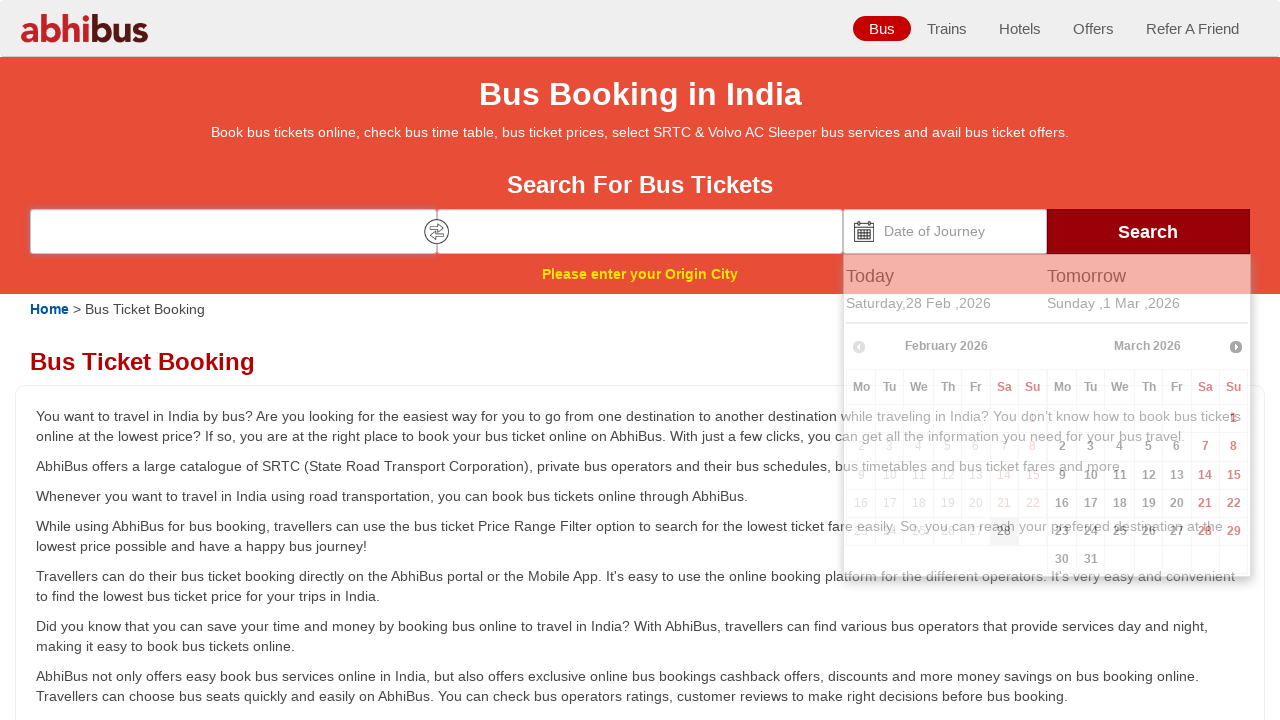

Waited for search results to load
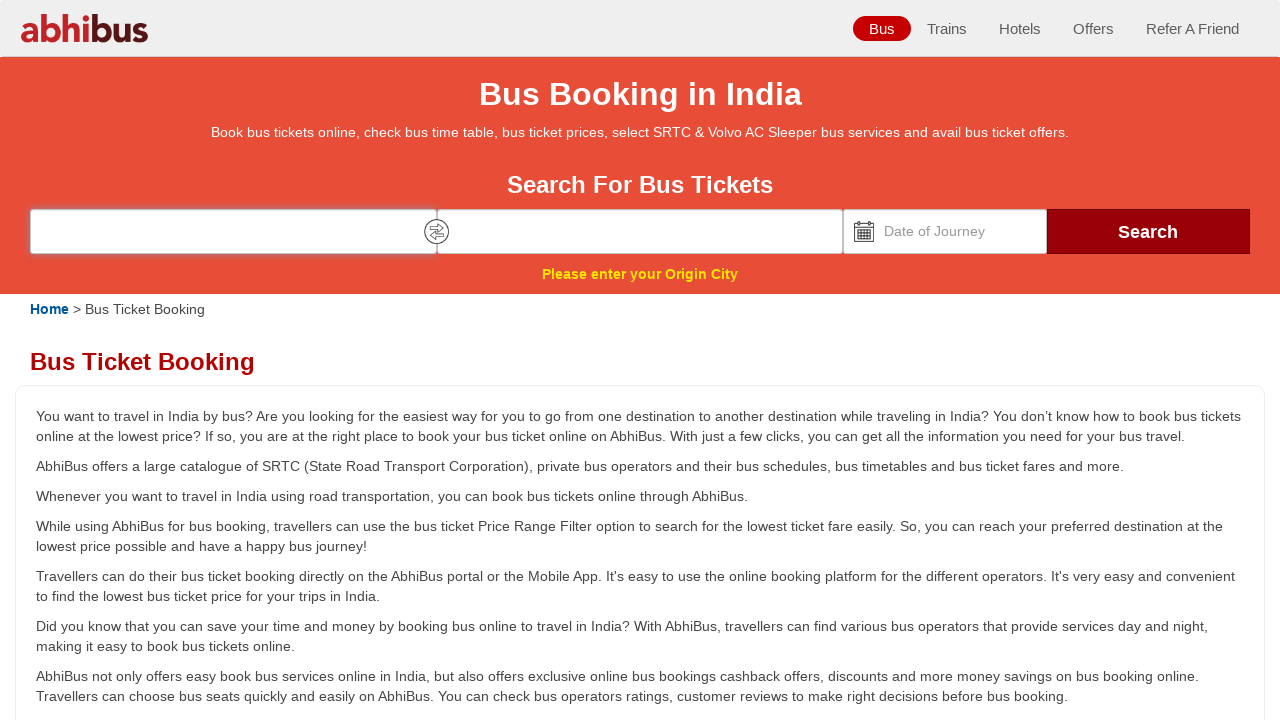

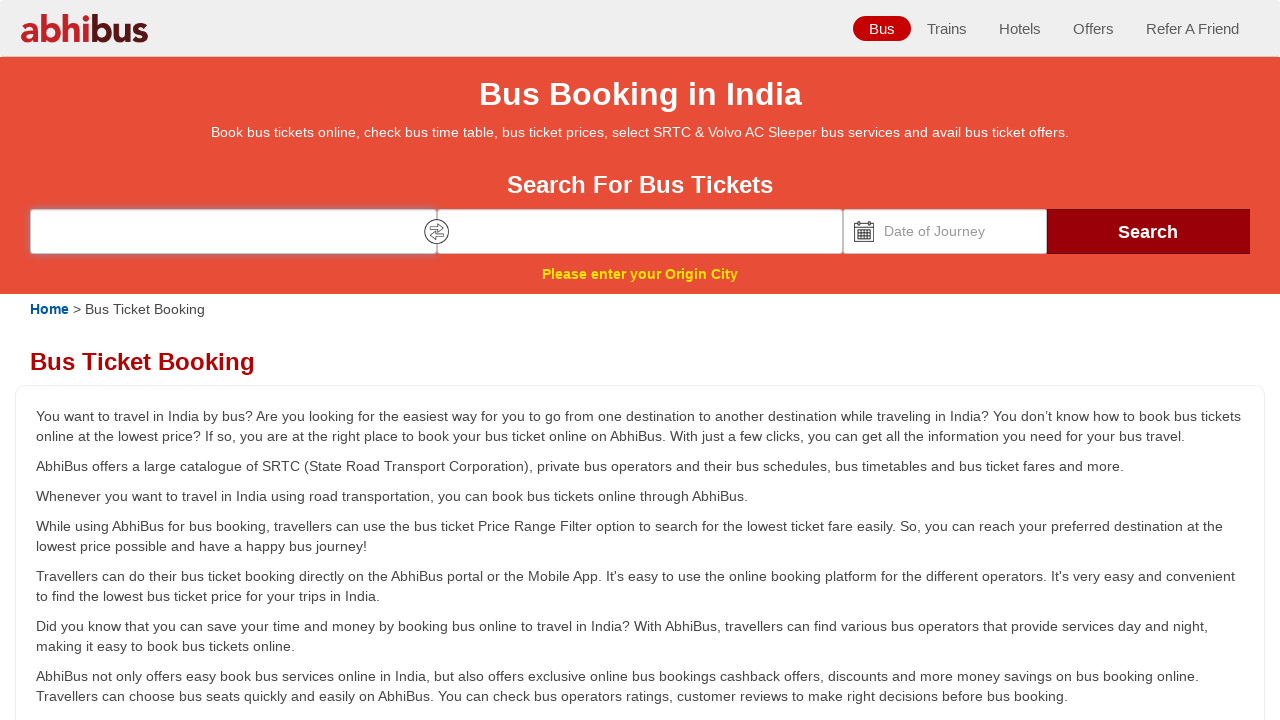